Tests iframe navigation by switching between multiple nested frames, filling form fields in each frame, and using dropdown selects within the frame hierarchy.

Starting URL: https://www.hyrtutorials.com/p/frames-practice.html

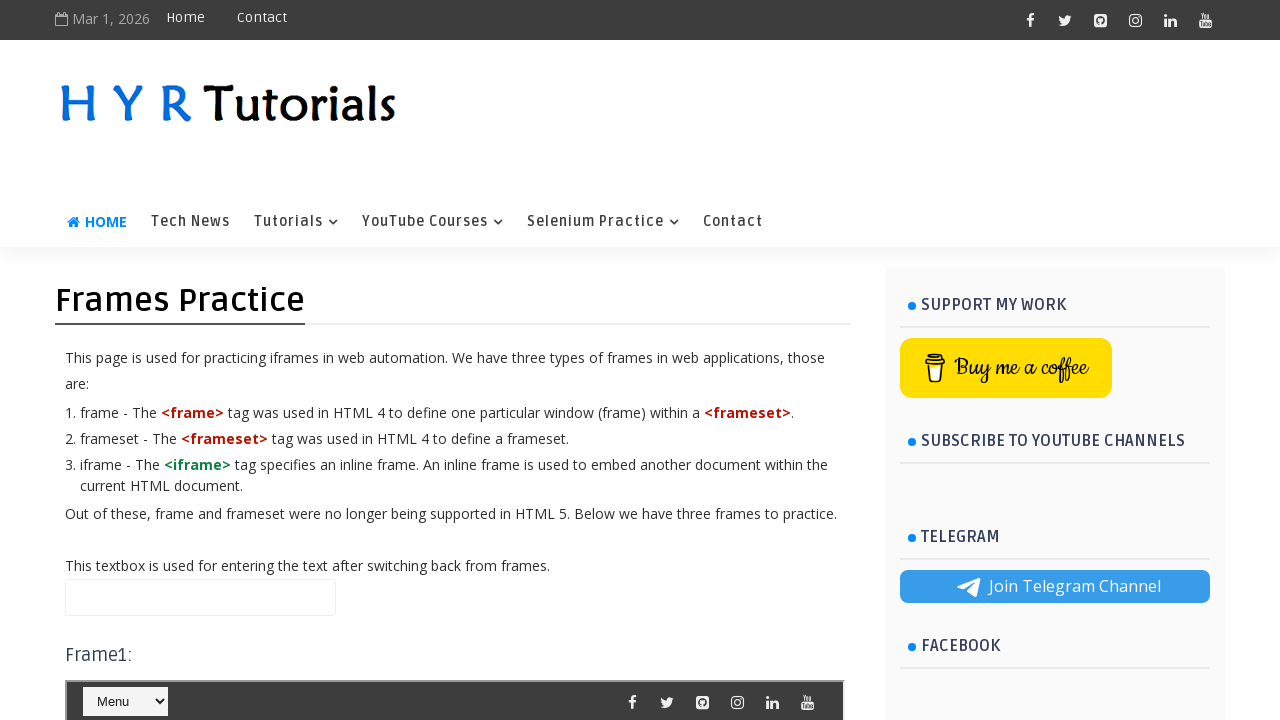

Filled name field on main page with 'sekar' on #name
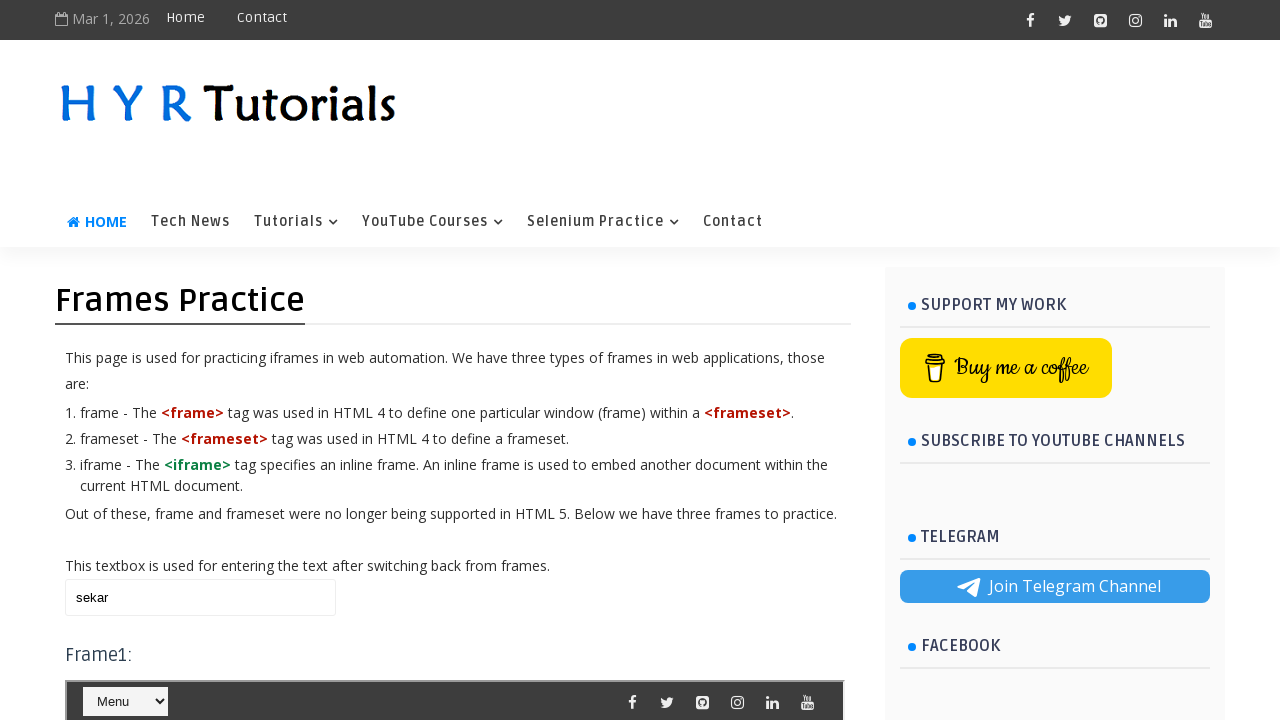

Located frame #frm3
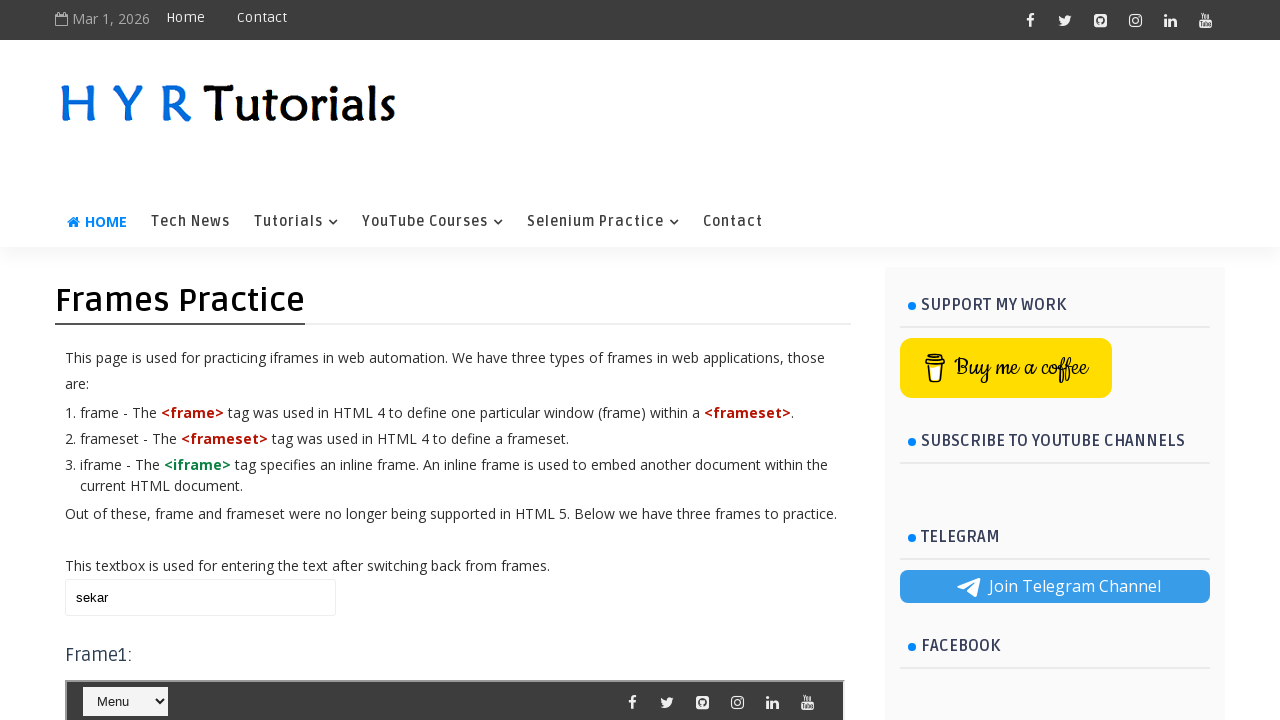

Filled name field in frame #frm3 with 'csk' on #frm3 >> internal:control=enter-frame >> #name
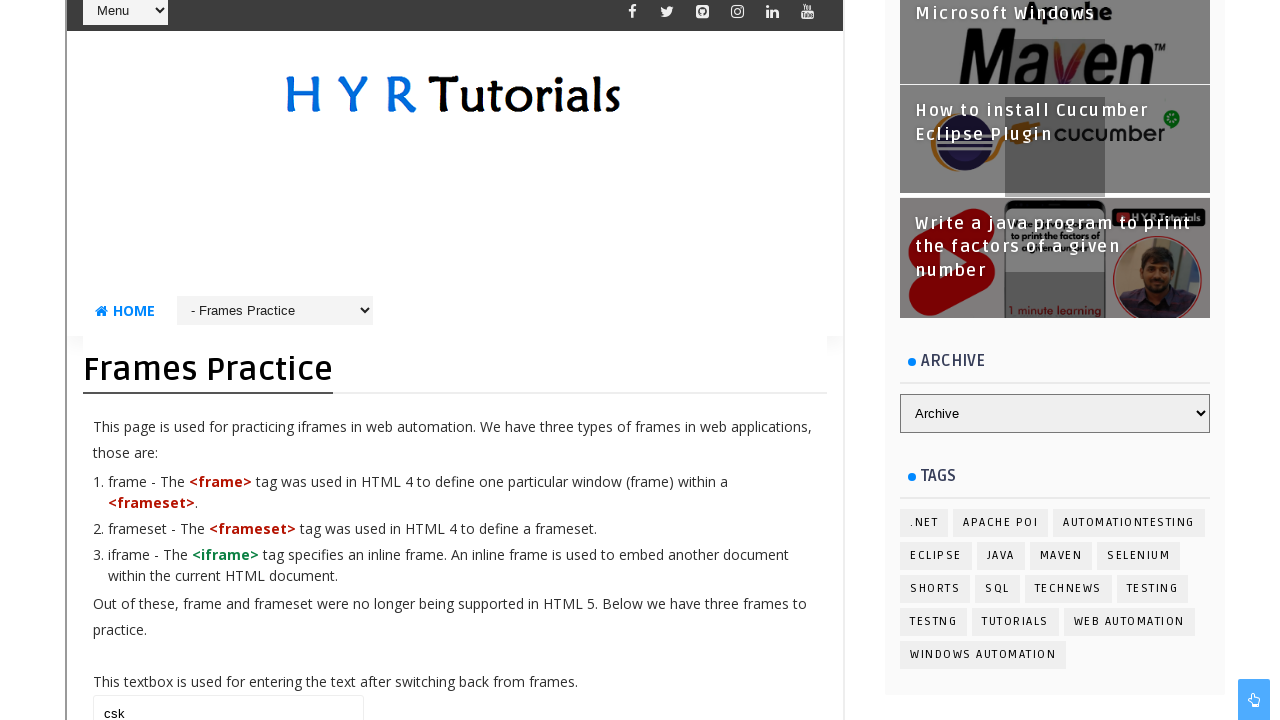

Located nested frame #frm1 within #frm3
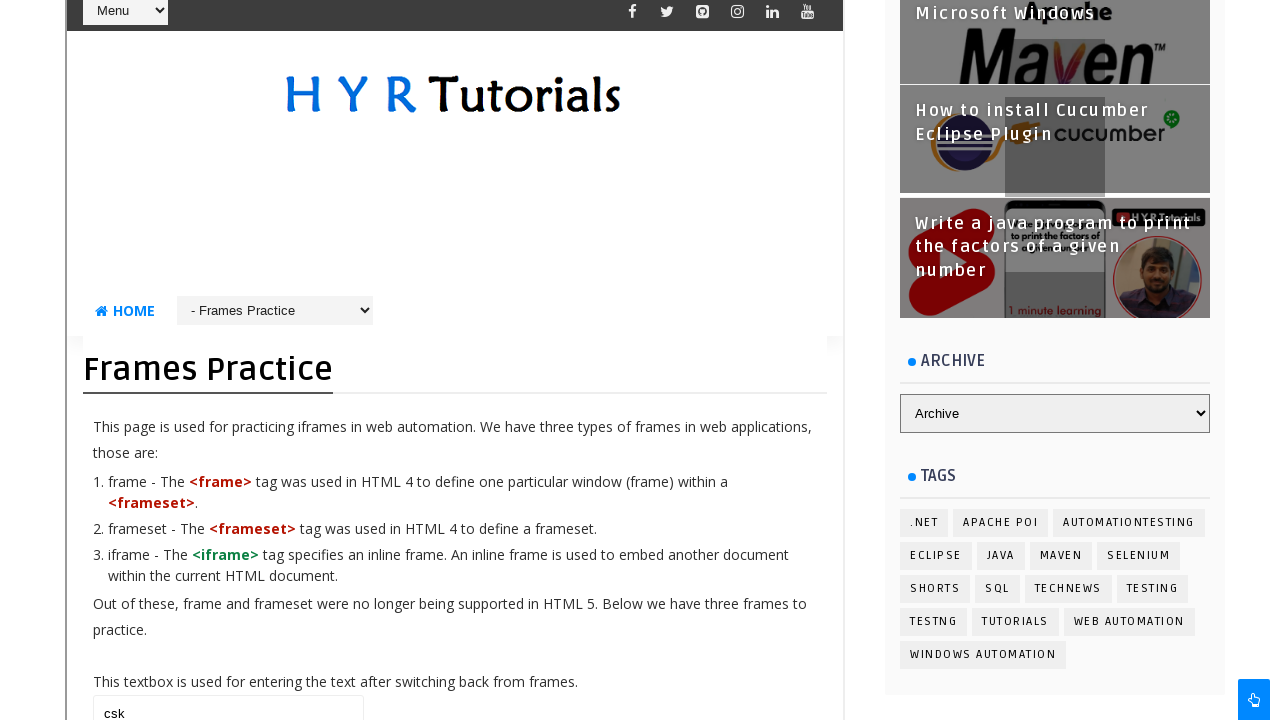

Selected 'java' from course dropdown in nested frame #frm1 on #frm3 >> internal:control=enter-frame >> #frm1 >> internal:control=enter-frame >
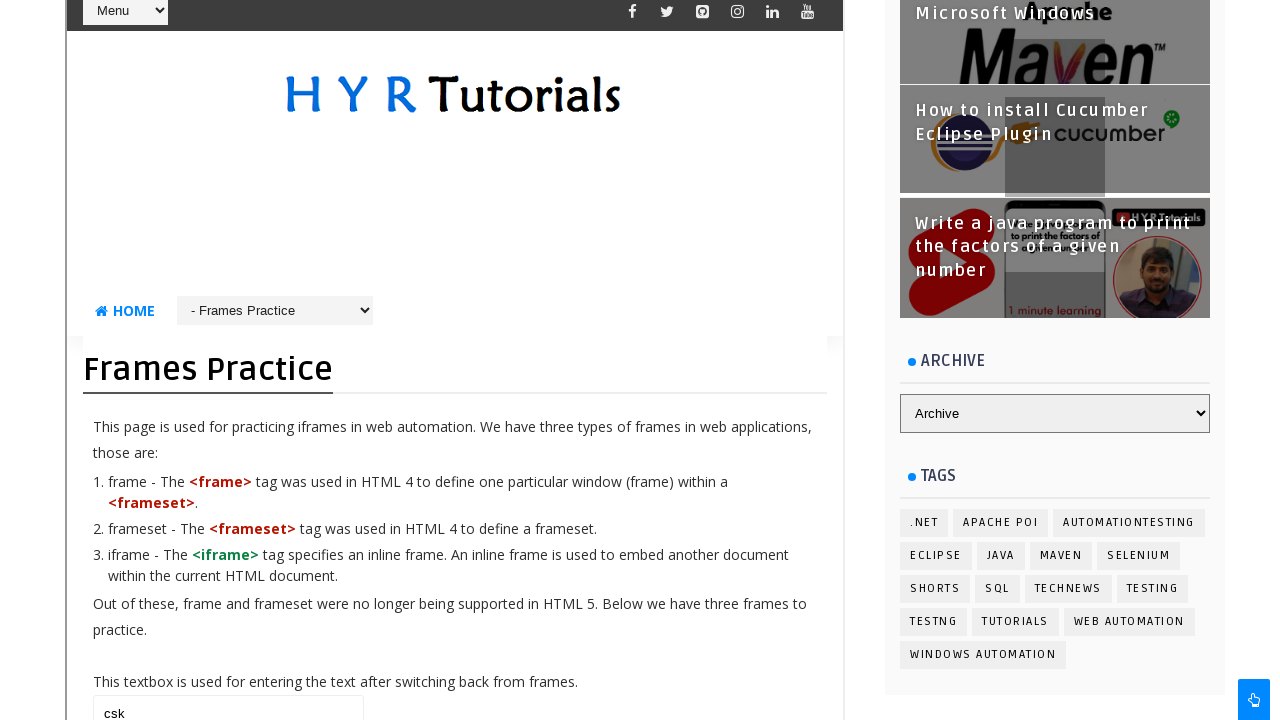

Located nested frame #frm2 within #frm3
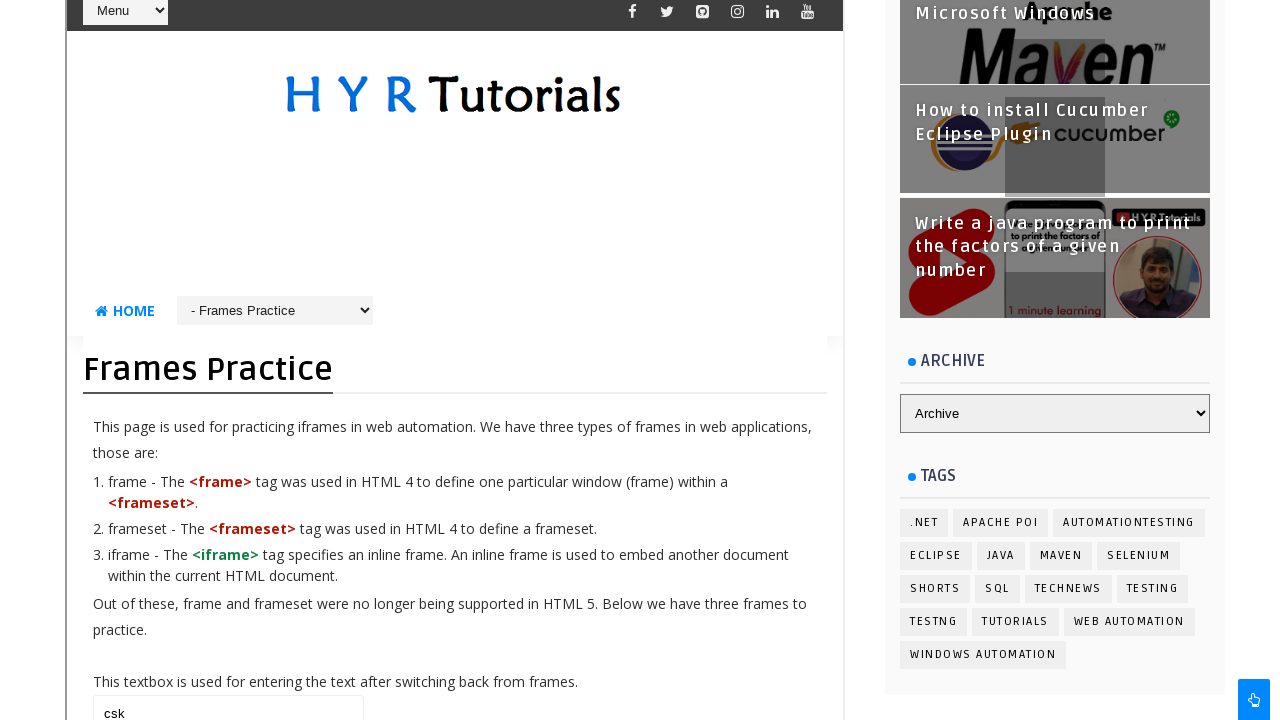

Filled firstName field in nested frame #frm2 with 'cskadadaf' on #frm3 >> internal:control=enter-frame >> #frm2 >> internal:control=enter-frame >
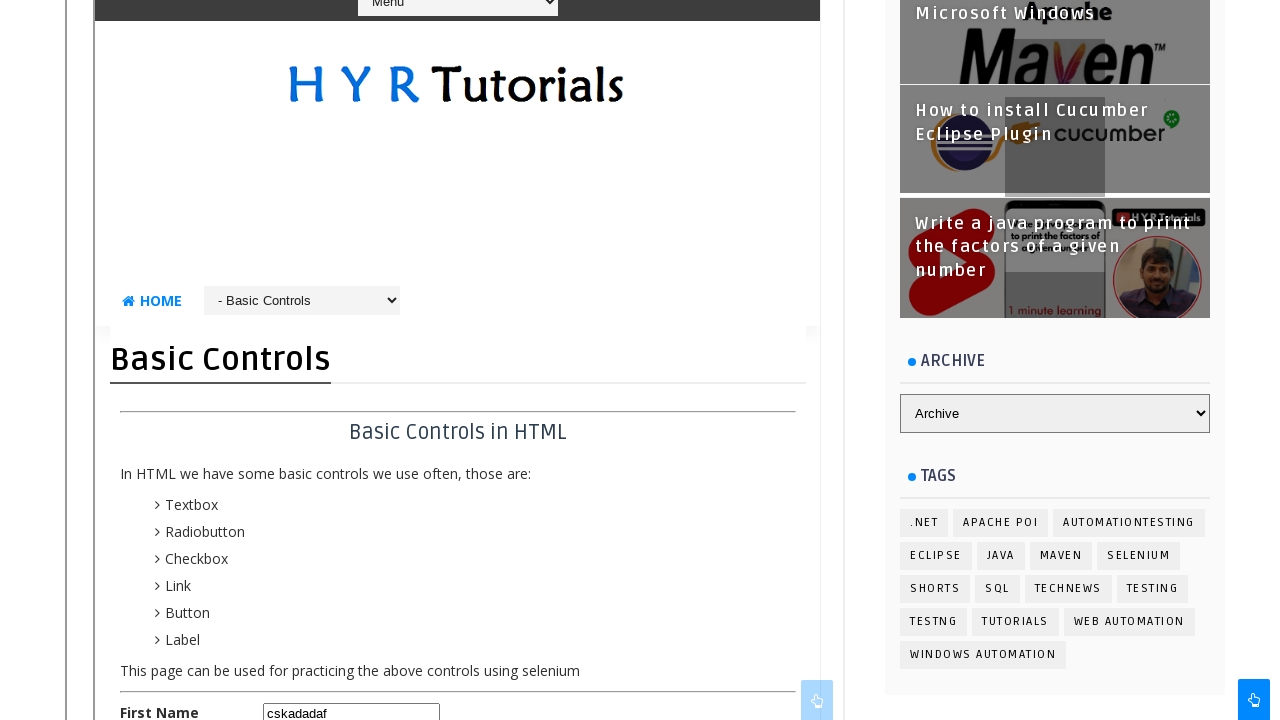

Selected option at index 3 from navigation dropdown in nested frame #frm1 on #frm3 >> internal:control=enter-frame >> #frm1 >> internal:control=enter-frame >
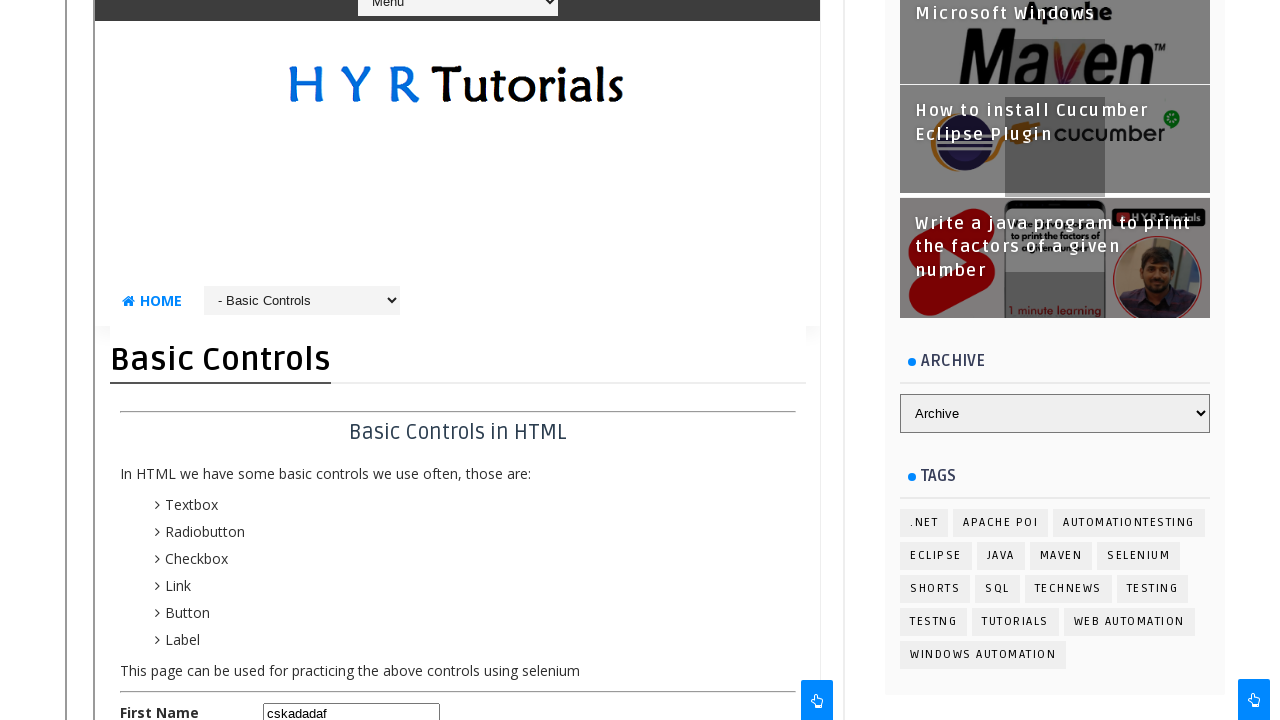

Filled name field on main page again with 'wqwe' on #name
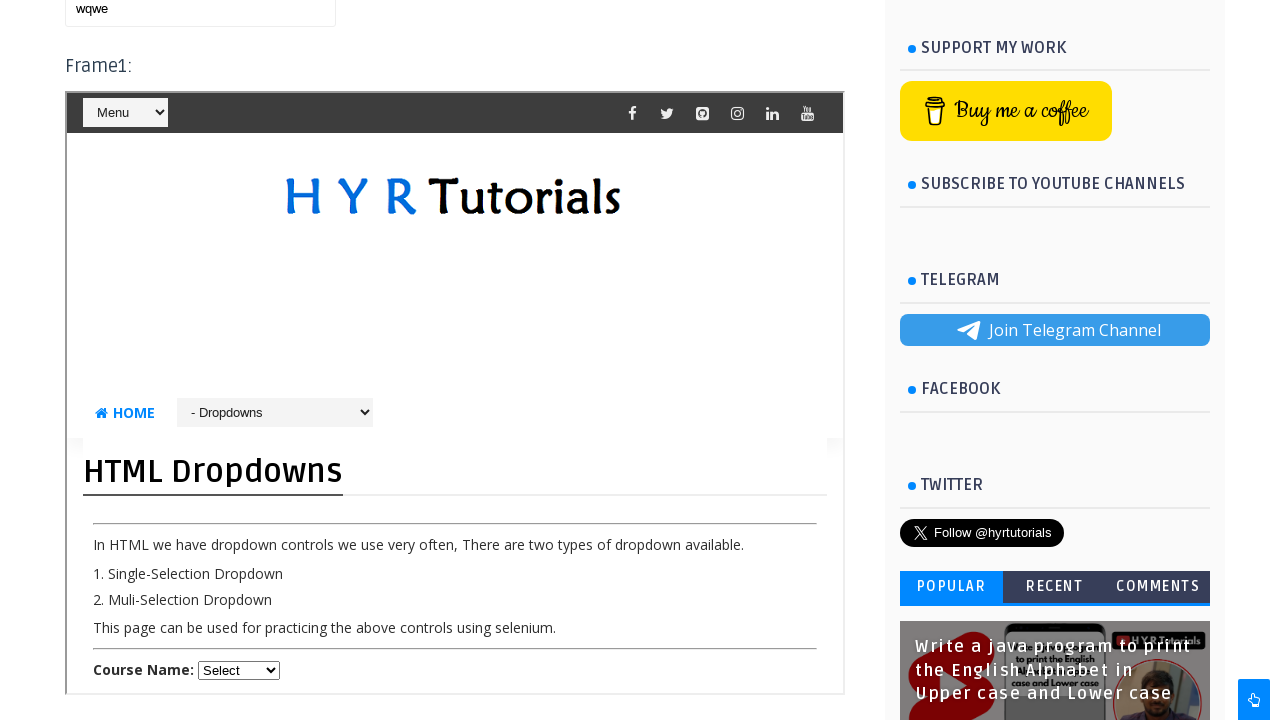

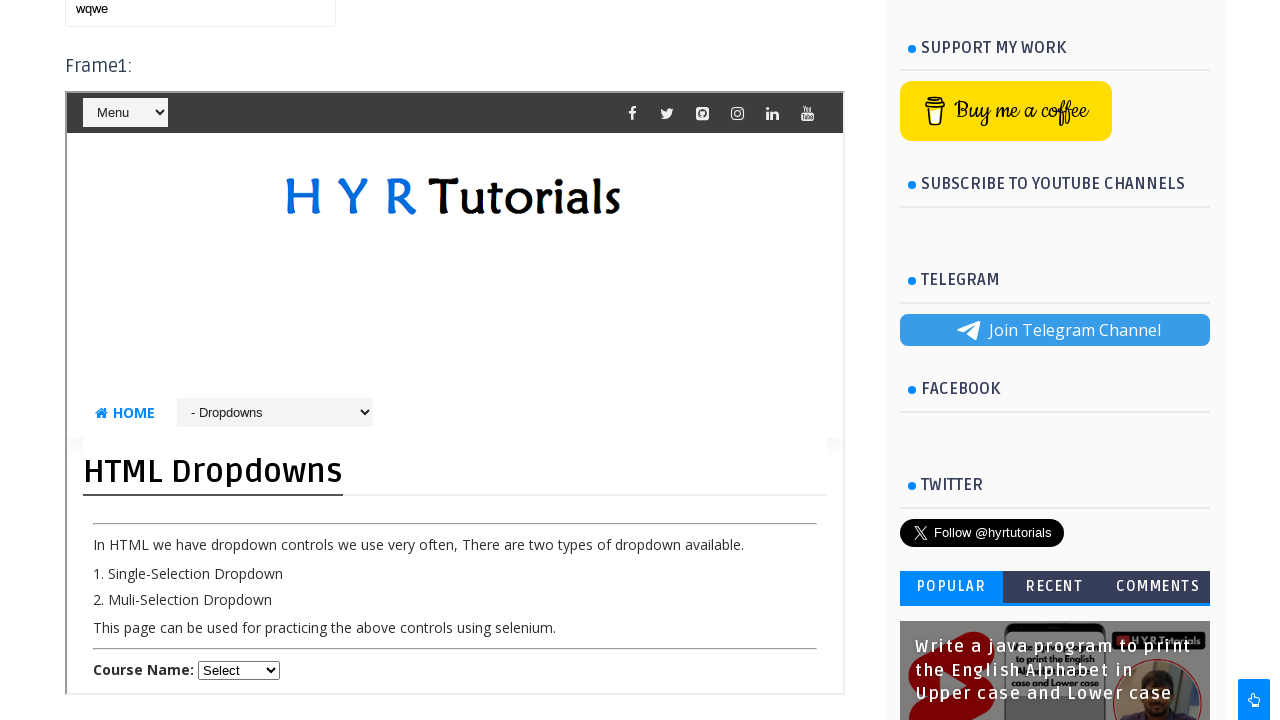